Tests navigation to the Forum page by clicking the Forum button and verifying the URL changes correctly

Starting URL: https://www.automatedtestingwithtuyen.com

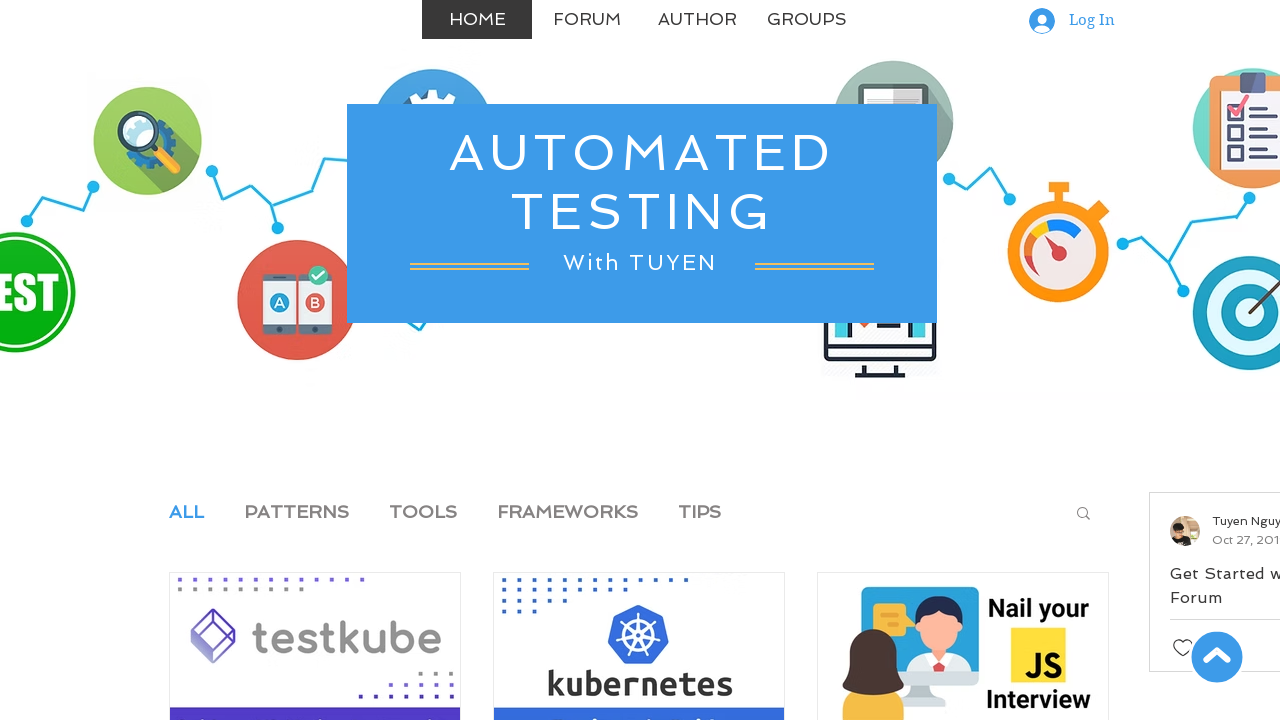

Clicked the Forum button at (587, 20) on text=Forum
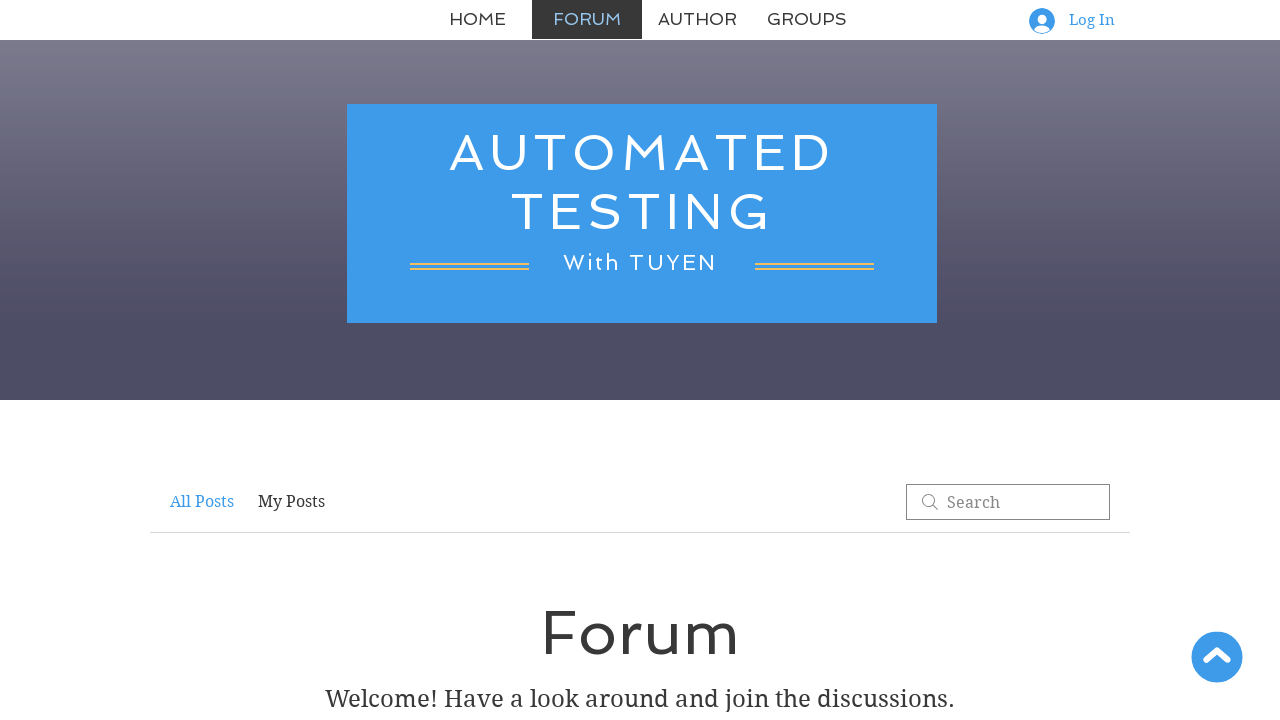

Verified navigation to Forum page - URL changed correctly
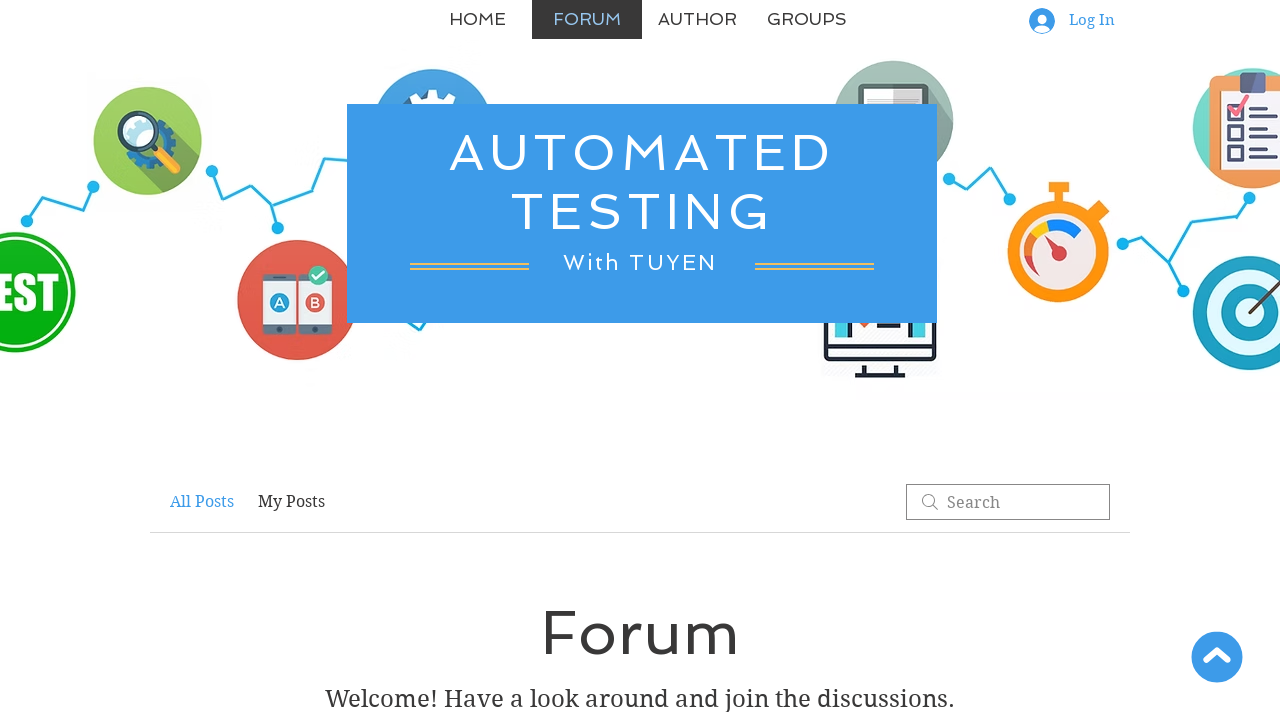

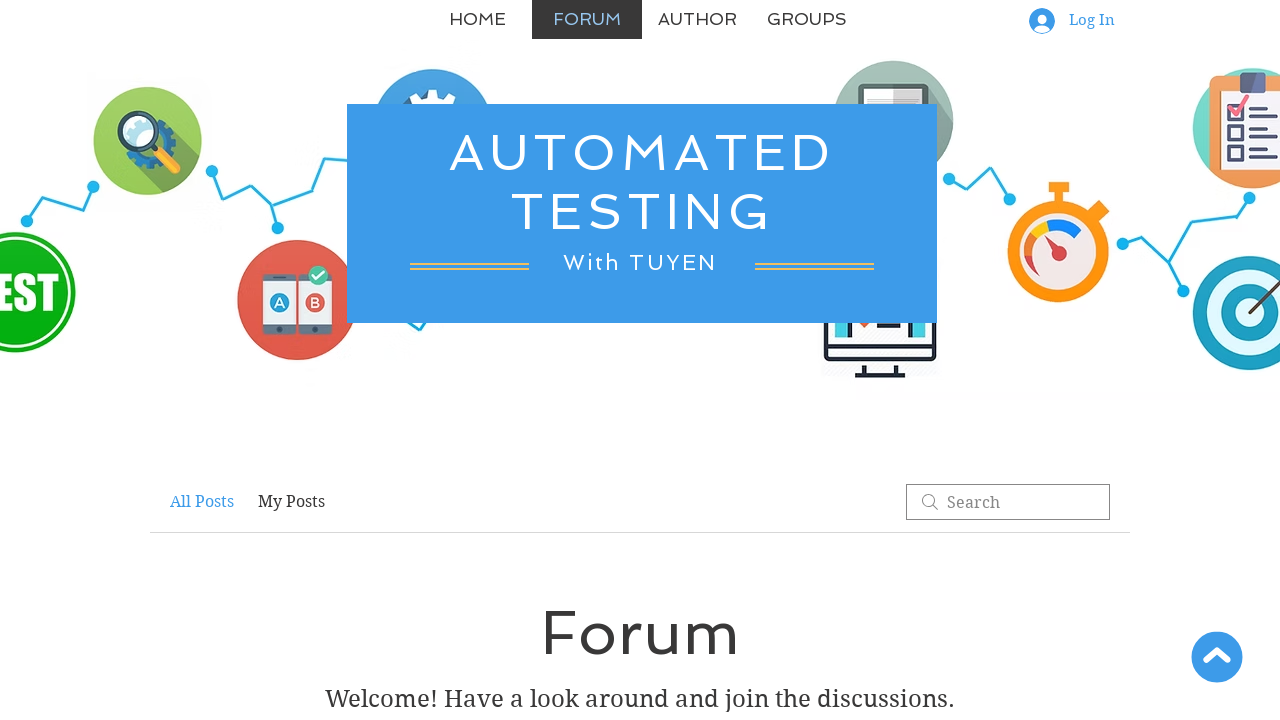